Tests modal Read More functionality by adding an RSS feed, opening a post preview, and clicking Read More link

Starting URL: https://frontend-project-11-self-five.vercel.app/

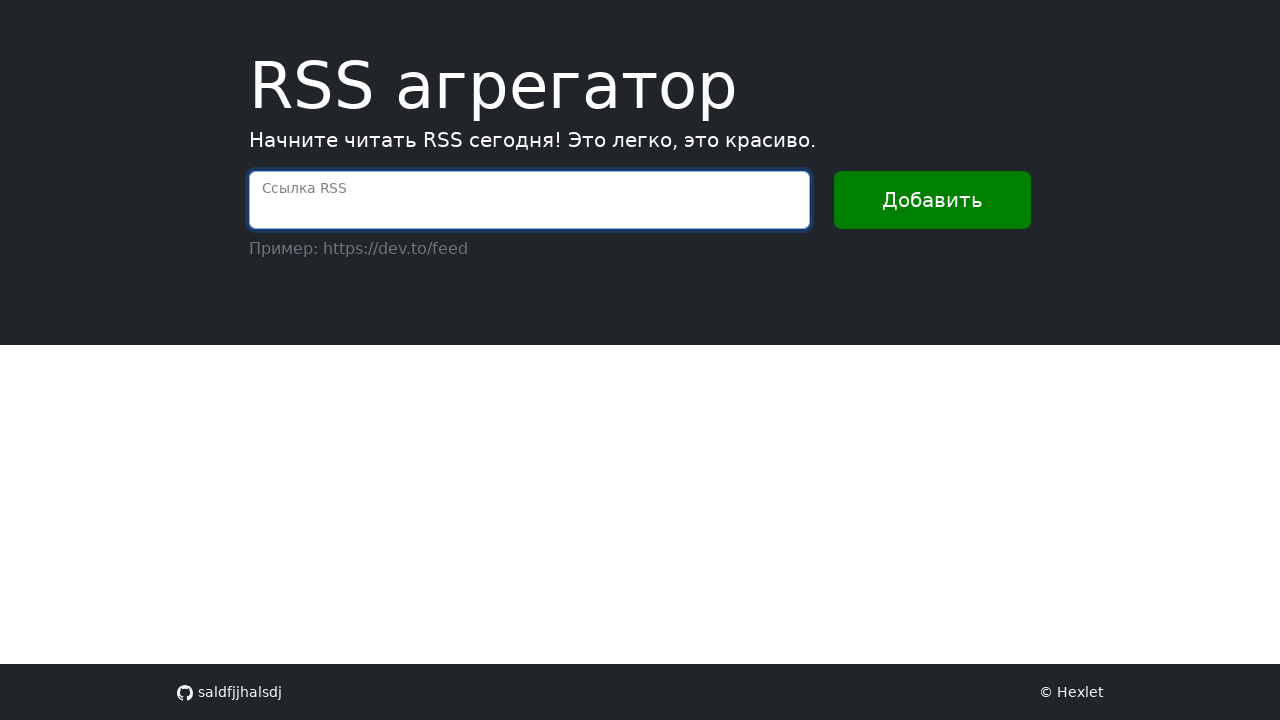

Filled RSS feed URL field with lorem-rss feed on internal:attr=[placeholder="Ссылка RSS"i]
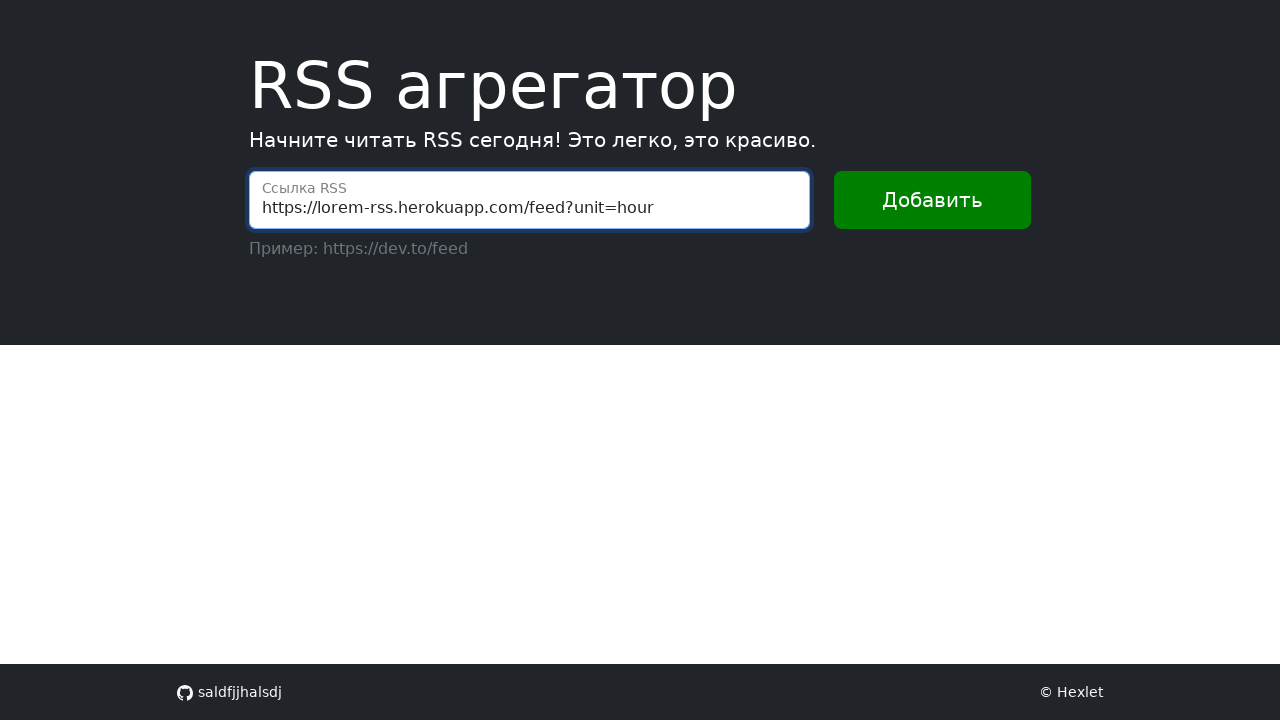

Clicked 'Add' button to add the RSS feed at (932, 200) on internal:text="\u0414\u043e\u0431\u0430\u0432\u0438\u0442\u044c"i
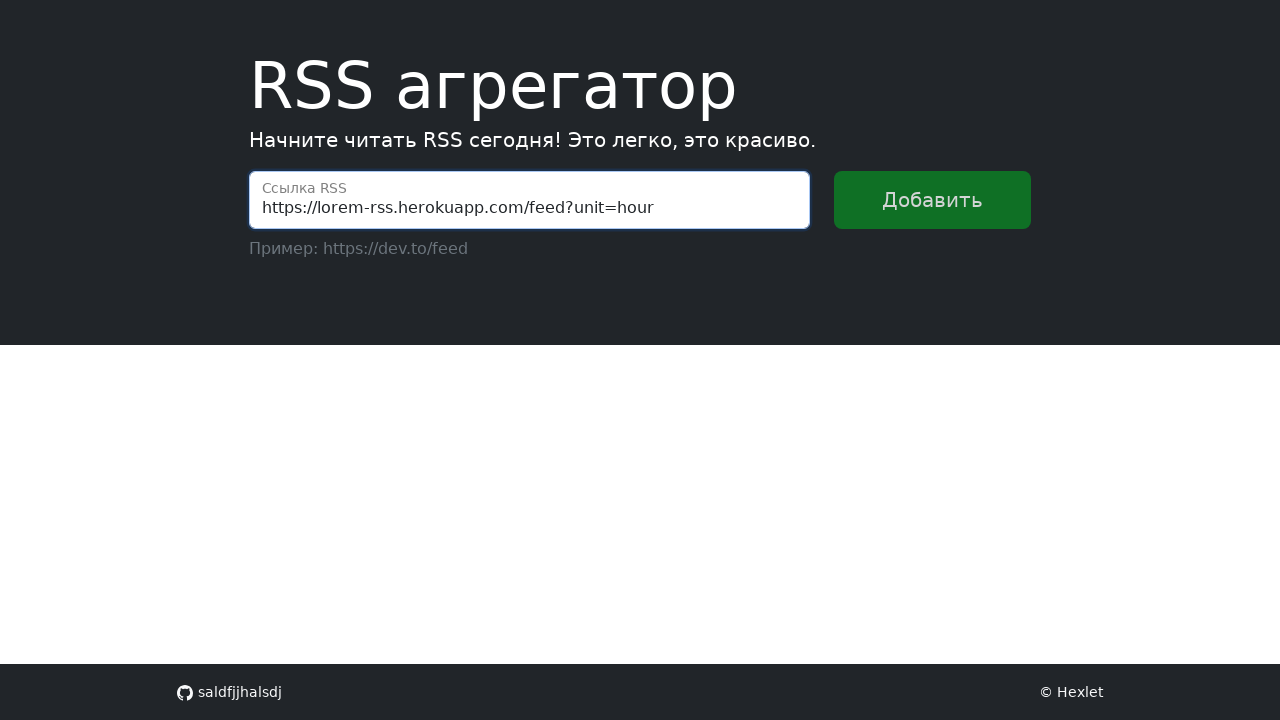

Feed loaded successfully - message container appeared
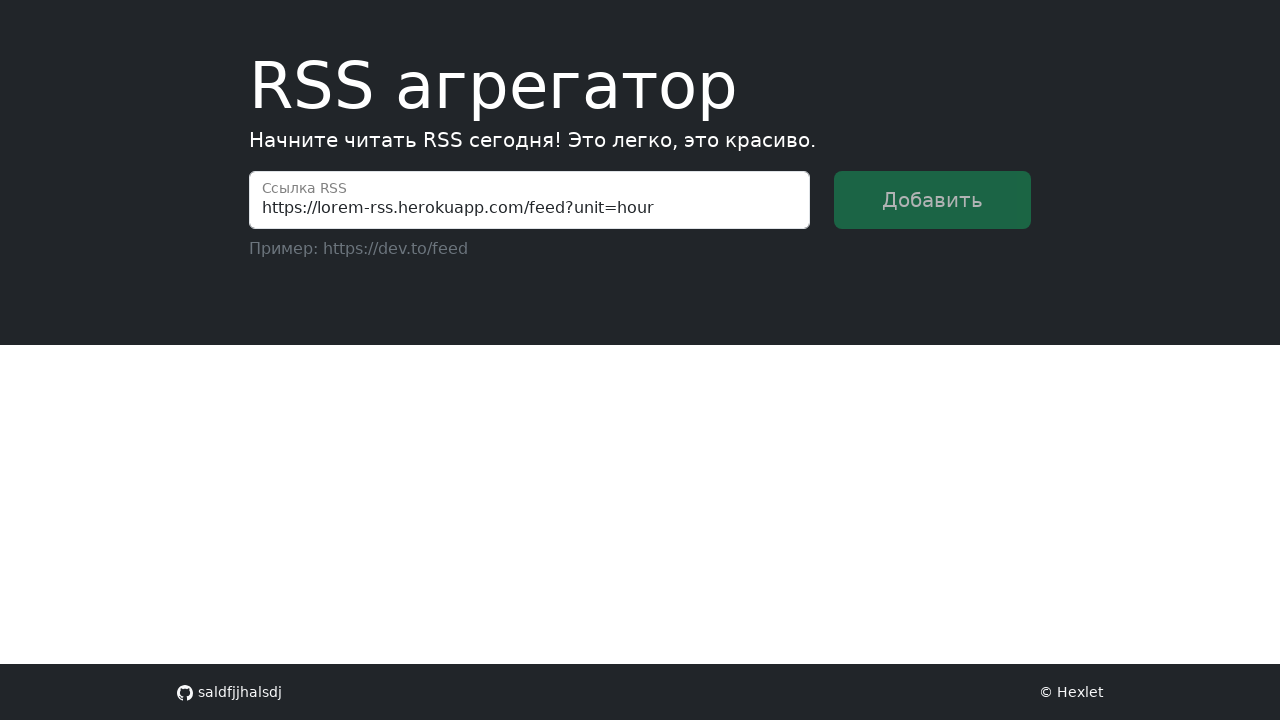

Clicked preview button for 'Lorem ipsum' post at (767, 463) on li >> internal:has-text="Lorem ipsum"i >> nth=0 >> internal:role=button
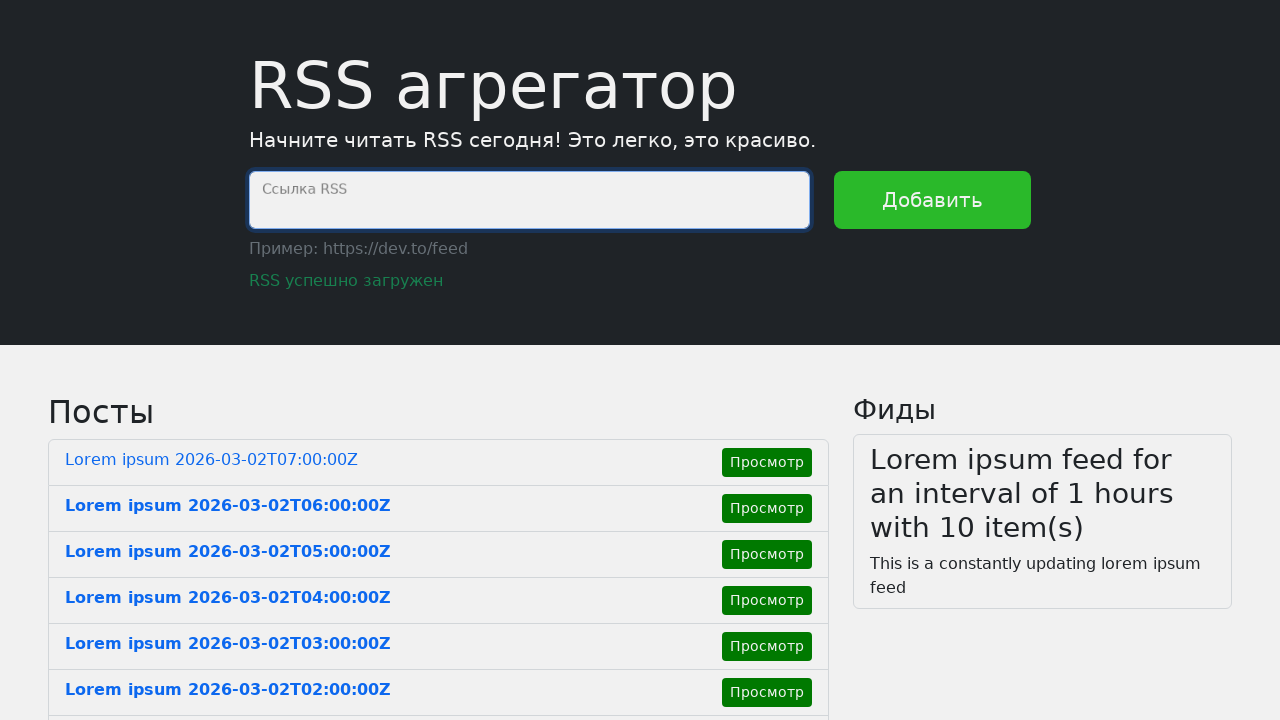

Clicked 'Read More' link in modal at (960, 154) on internal:role=link[name="Читать полностью"i]
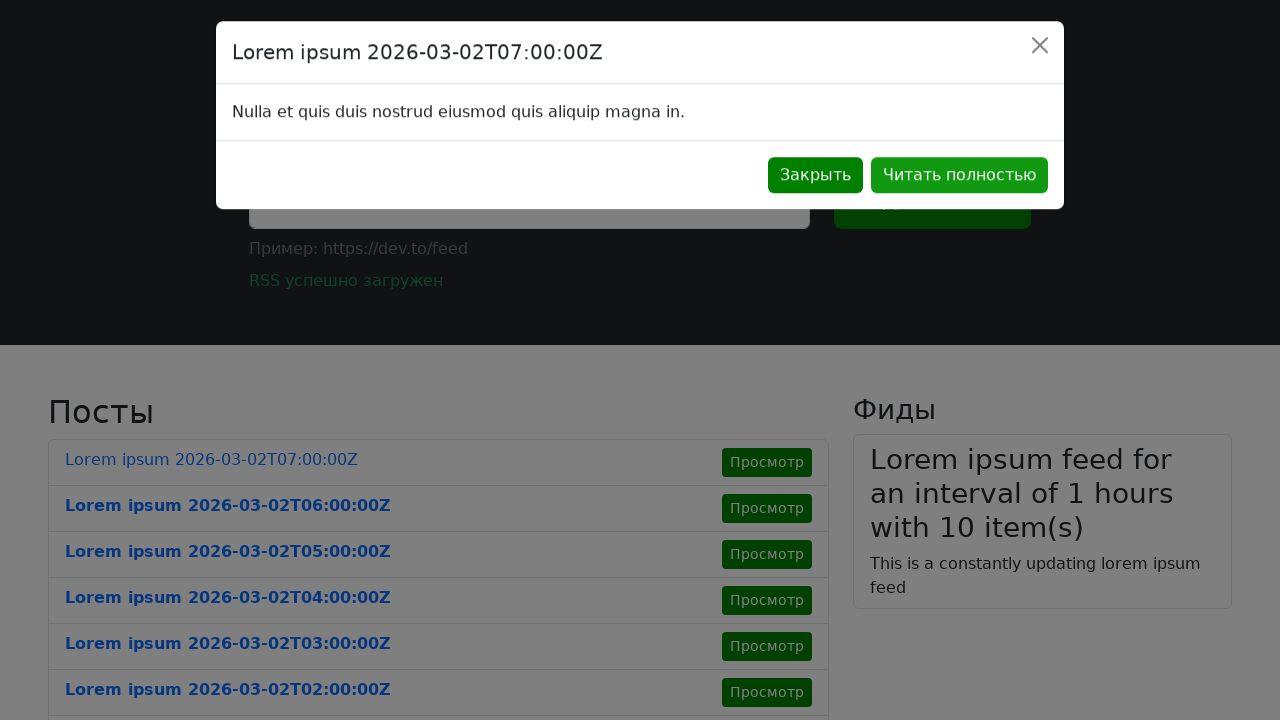

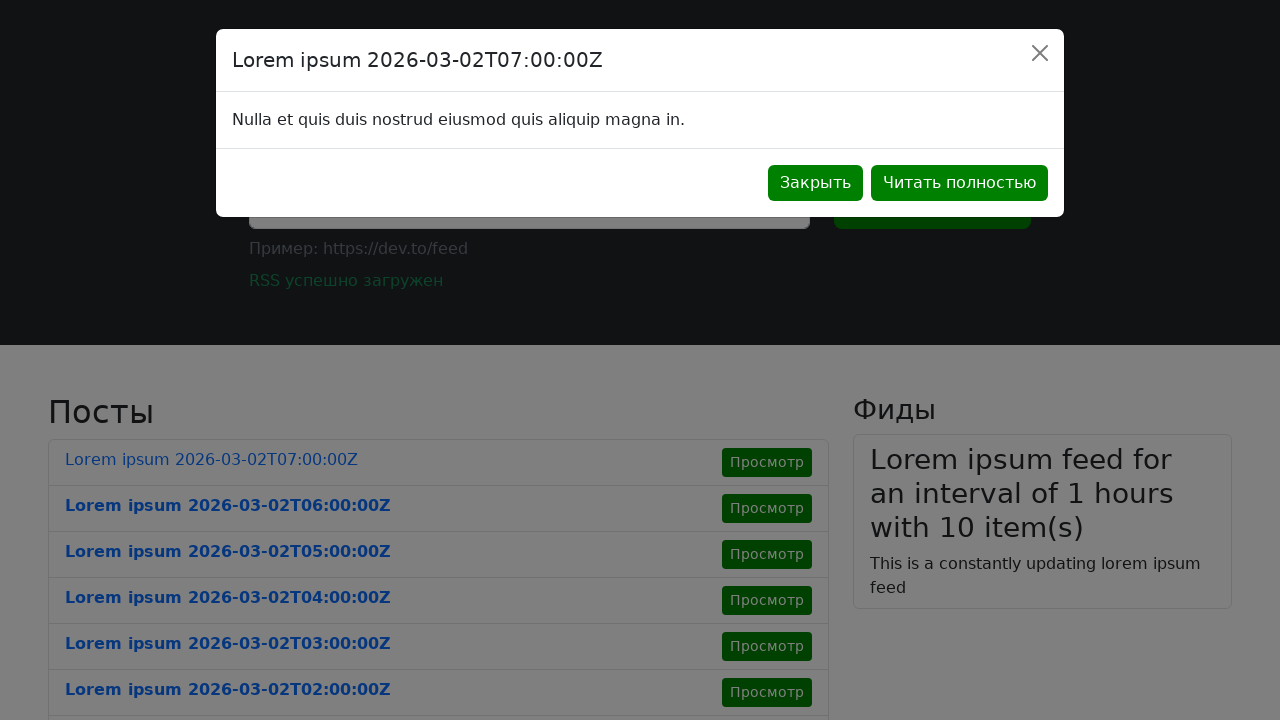